Tests accepting a JavaScript confirm dialog by clicking the Cancel tab, triggering the dialog, accepting it with a name input, and verifying the confirmation message shows "You pressed Ok"

Starting URL: https://demo.automationtesting.in/Alerts.html

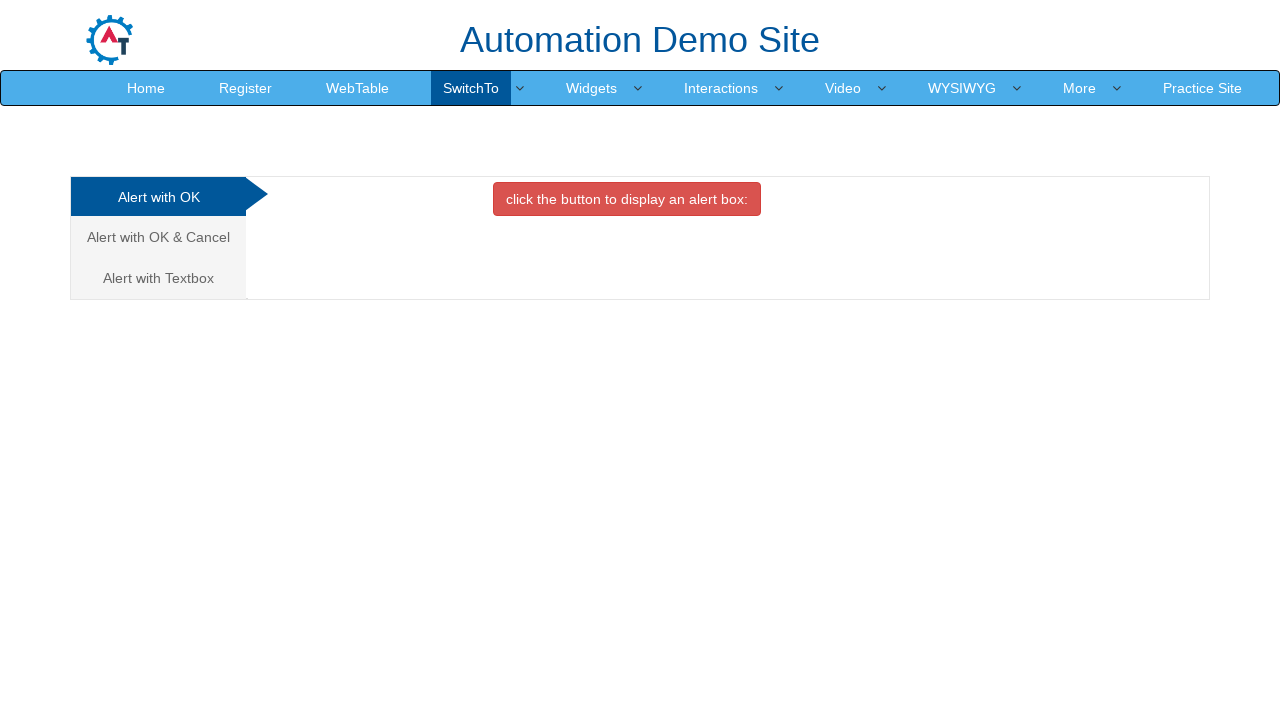

Set up dialog handler to accept with name 'Prashant'
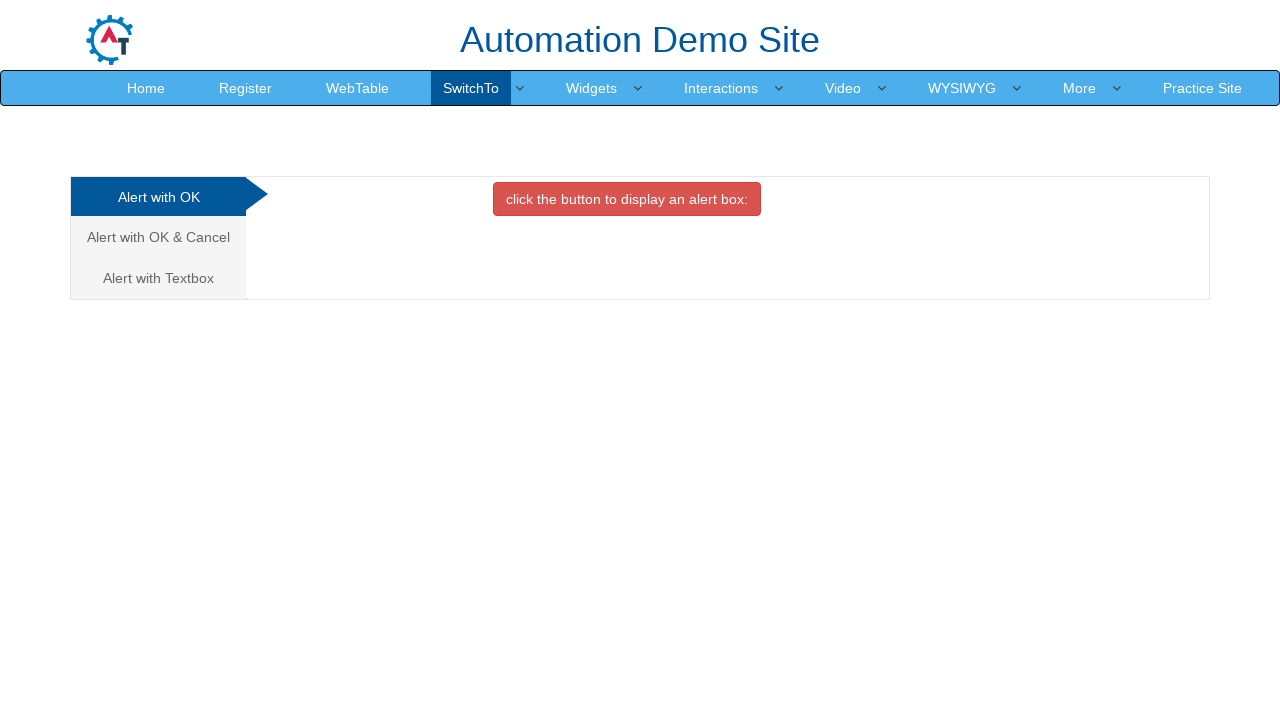

Clicked on the Cancel tab at (158, 237) on a[href="#CancelTab"]
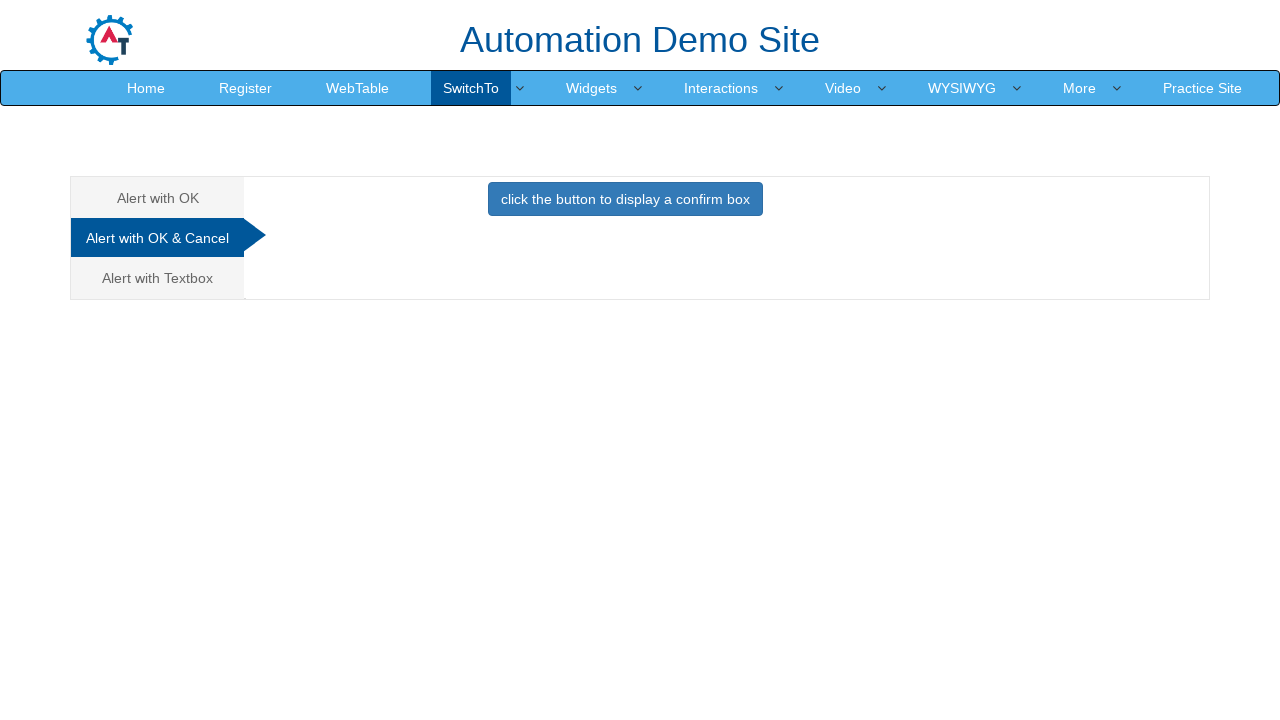

Waited 2 seconds for tab content to load
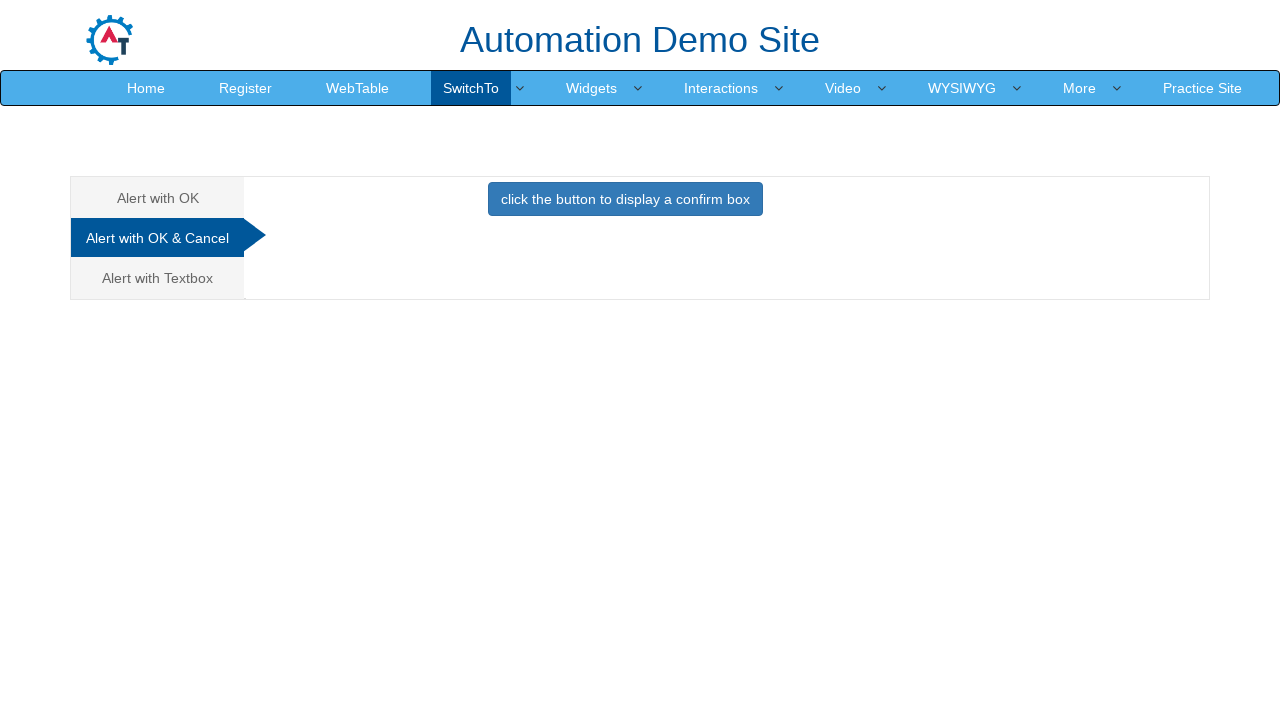

Clicked primary button to trigger confirm dialog at (625, 199) on button.btn.btn-primary
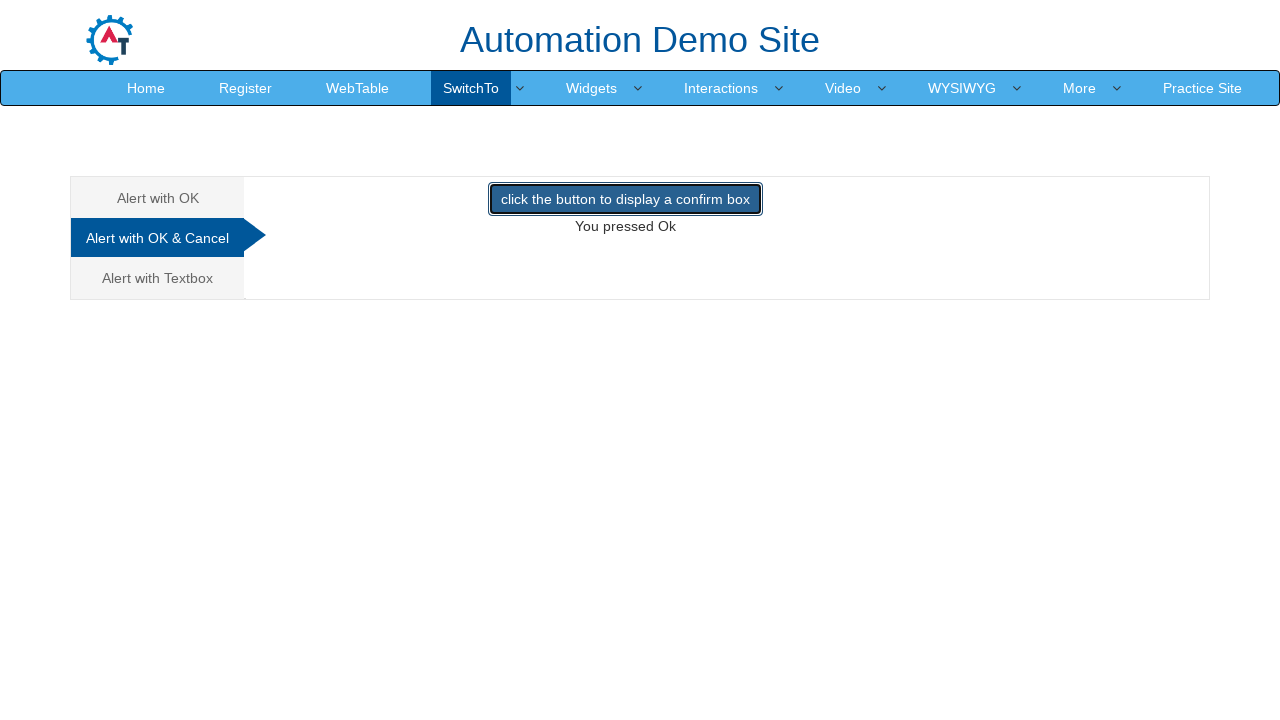

Waited 2 seconds for dialog to be handled and page to update
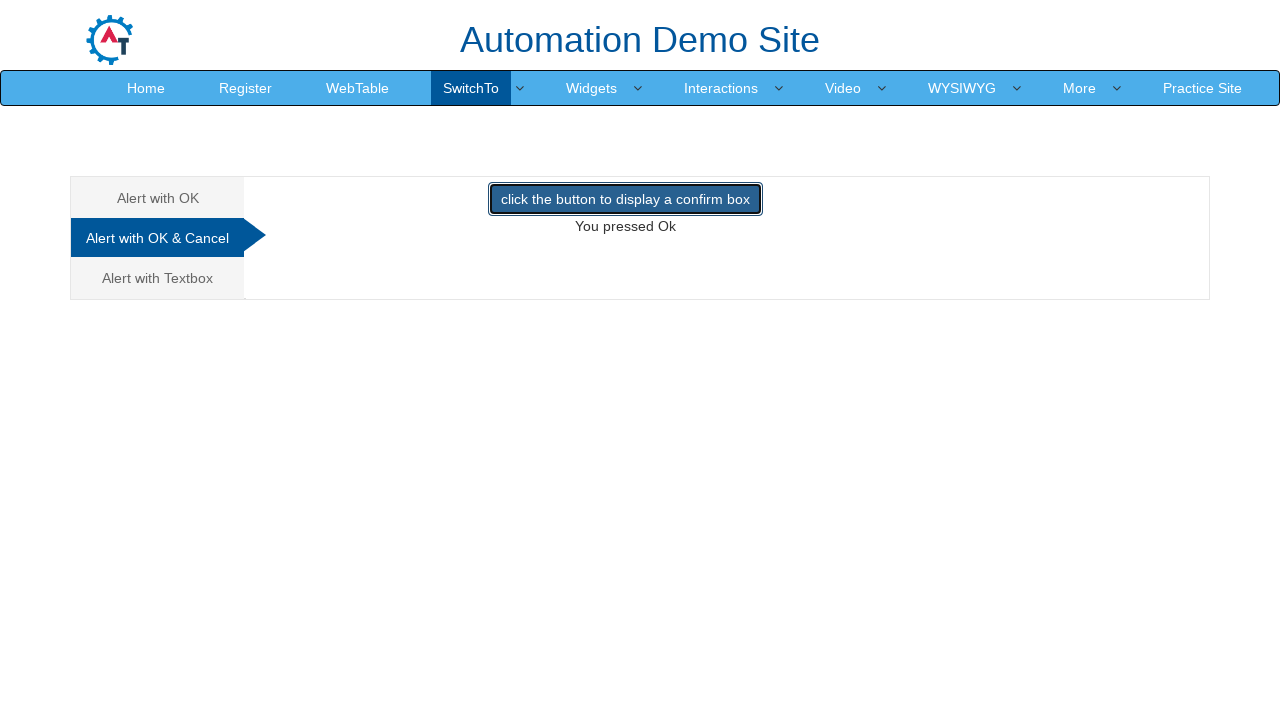

Retrieved confirmation message text: 'You pressed Ok'
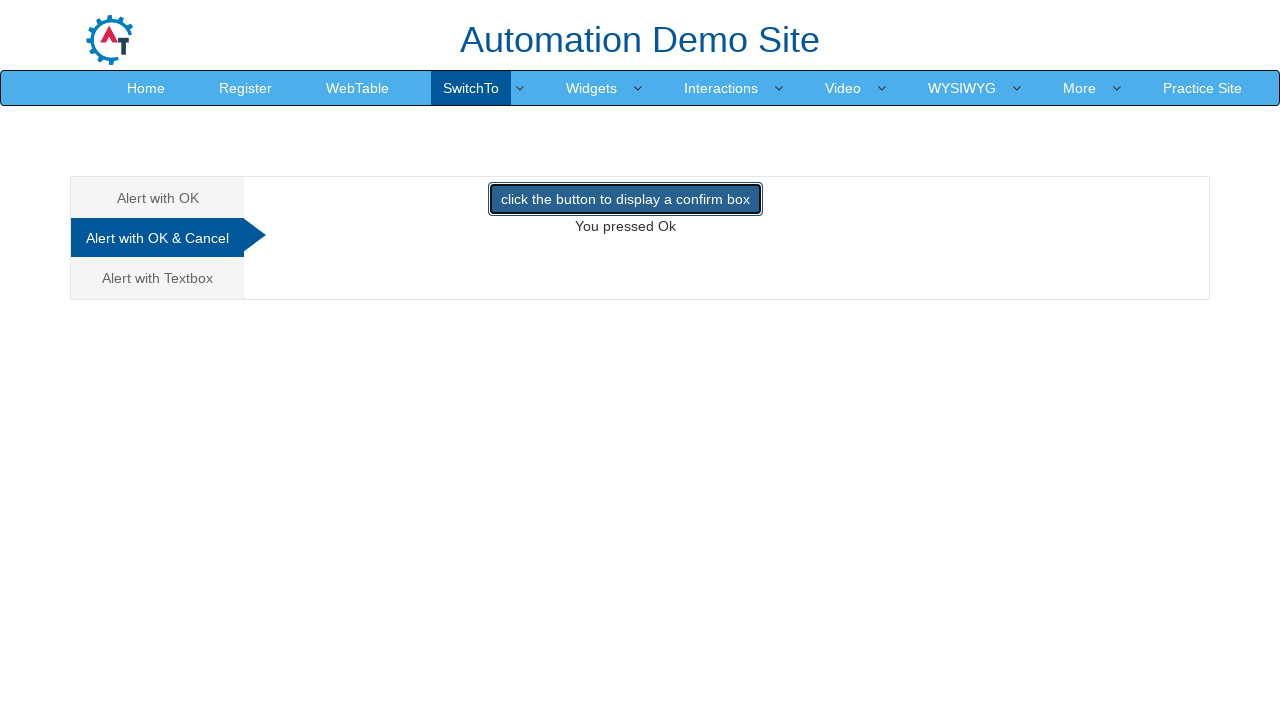

Verified confirmation message shows 'You pressed Ok'
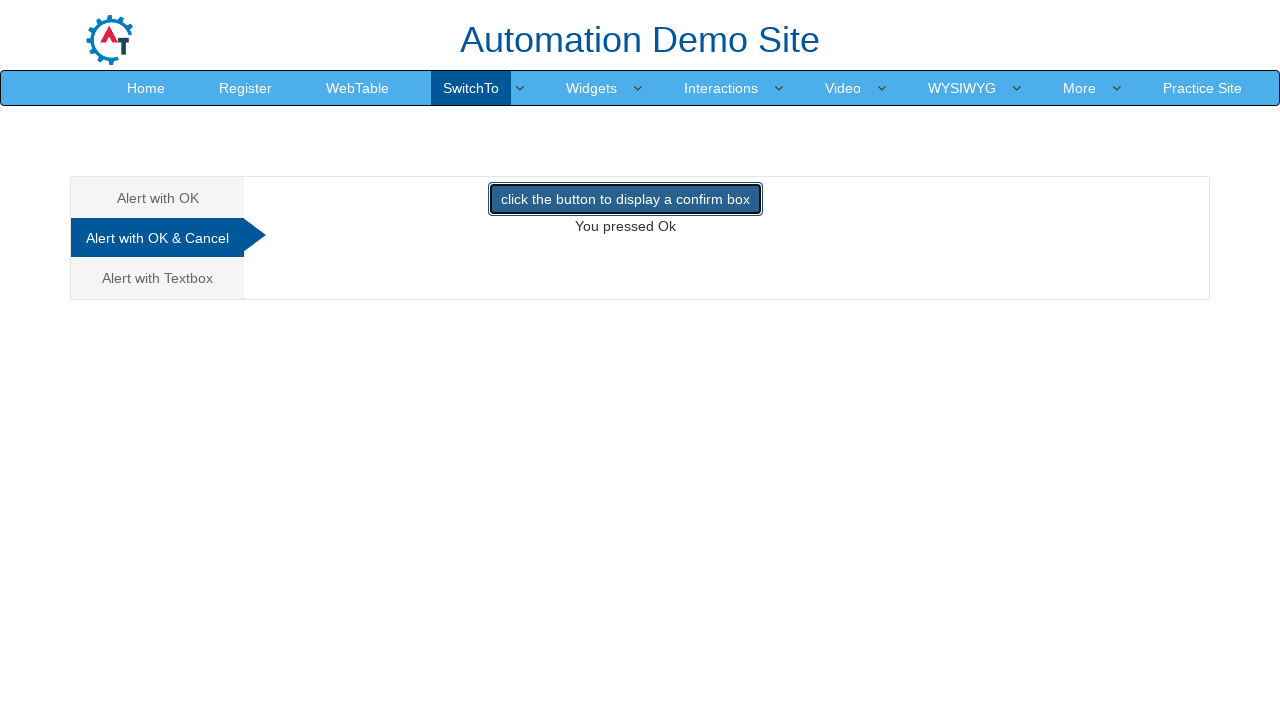

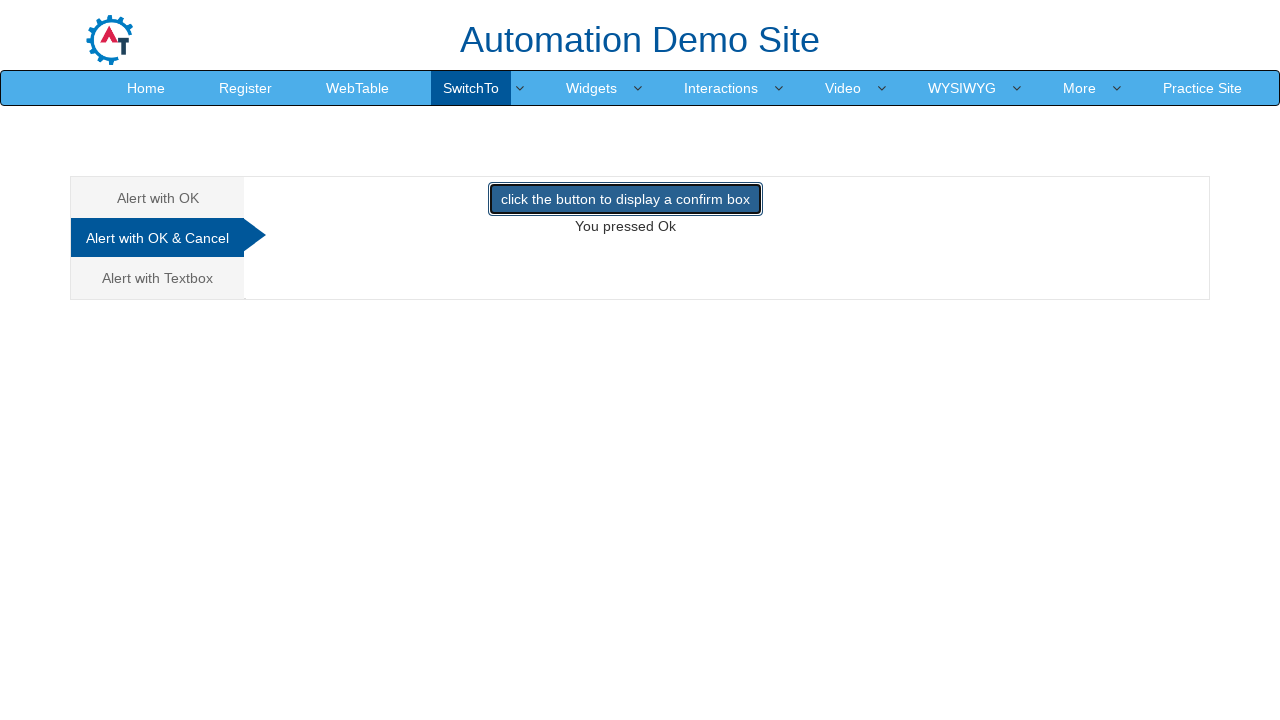